Tests that the Clear completed button displays the correct text after completing an item

Starting URL: https://demo.playwright.dev/todomvc

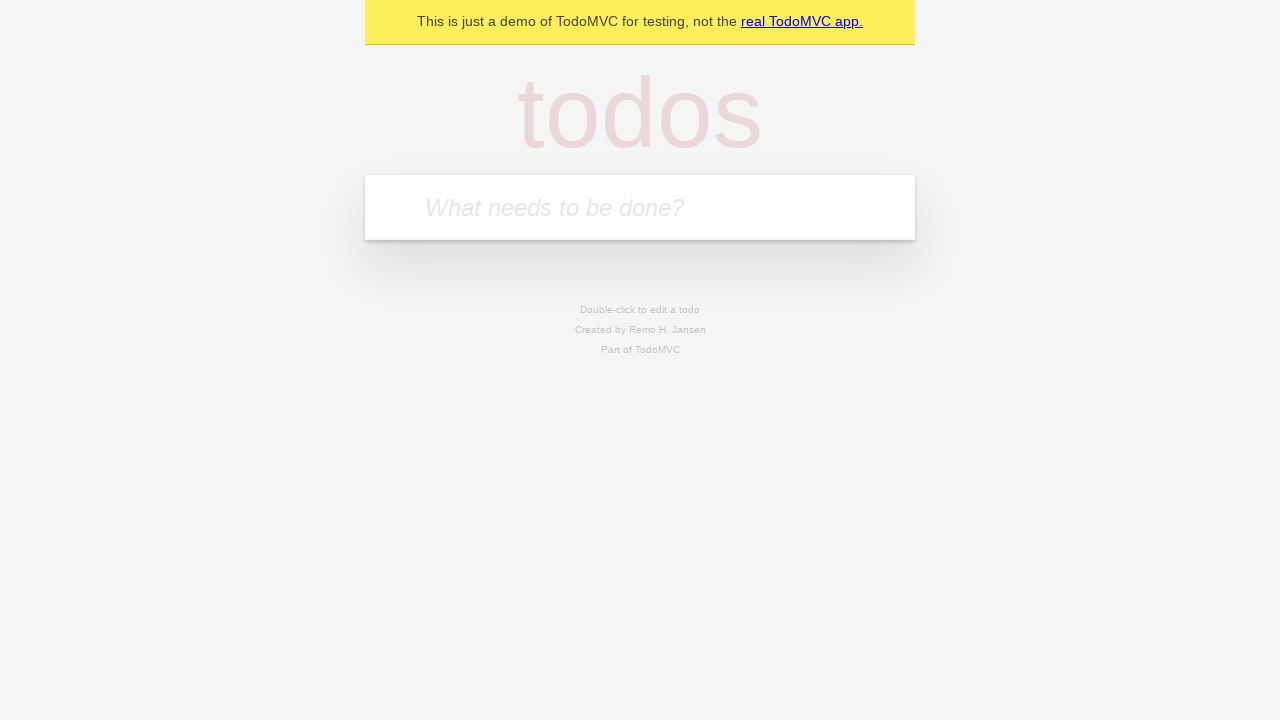

Filled todo input with 'buy some cheese' on internal:attr=[placeholder="What needs to be done?"i]
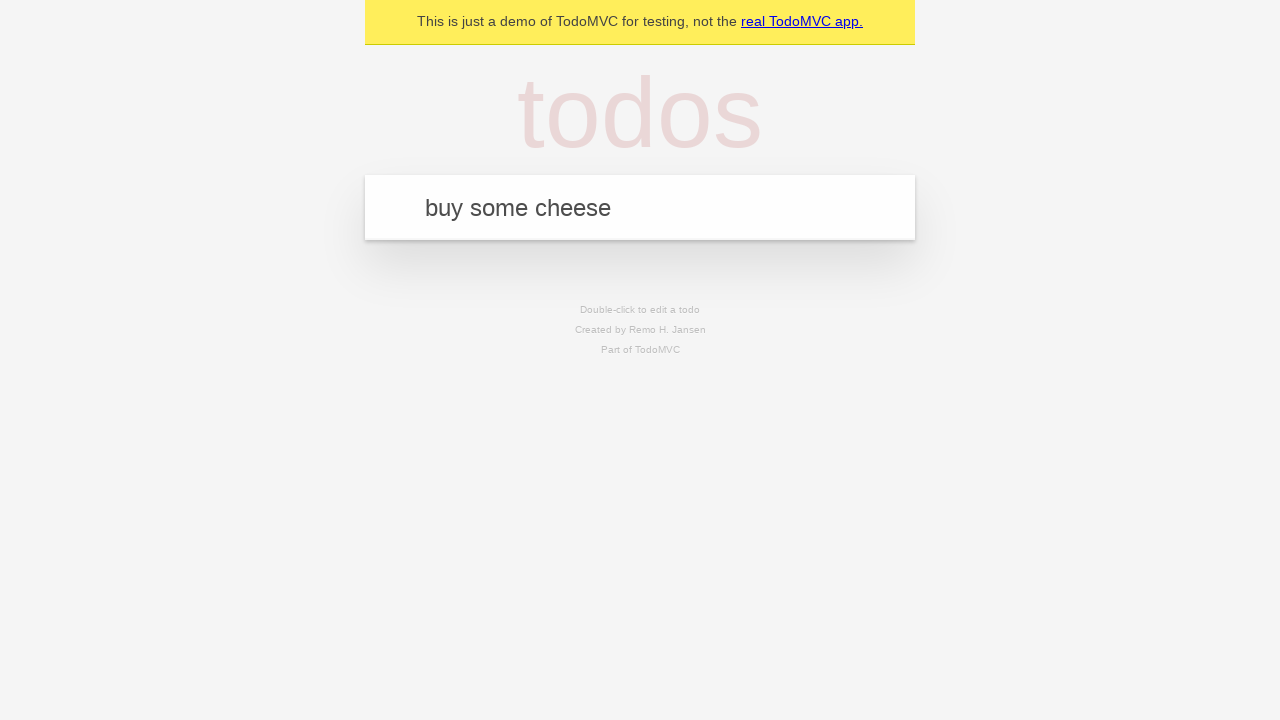

Pressed Enter to add todo 'buy some cheese' on internal:attr=[placeholder="What needs to be done?"i]
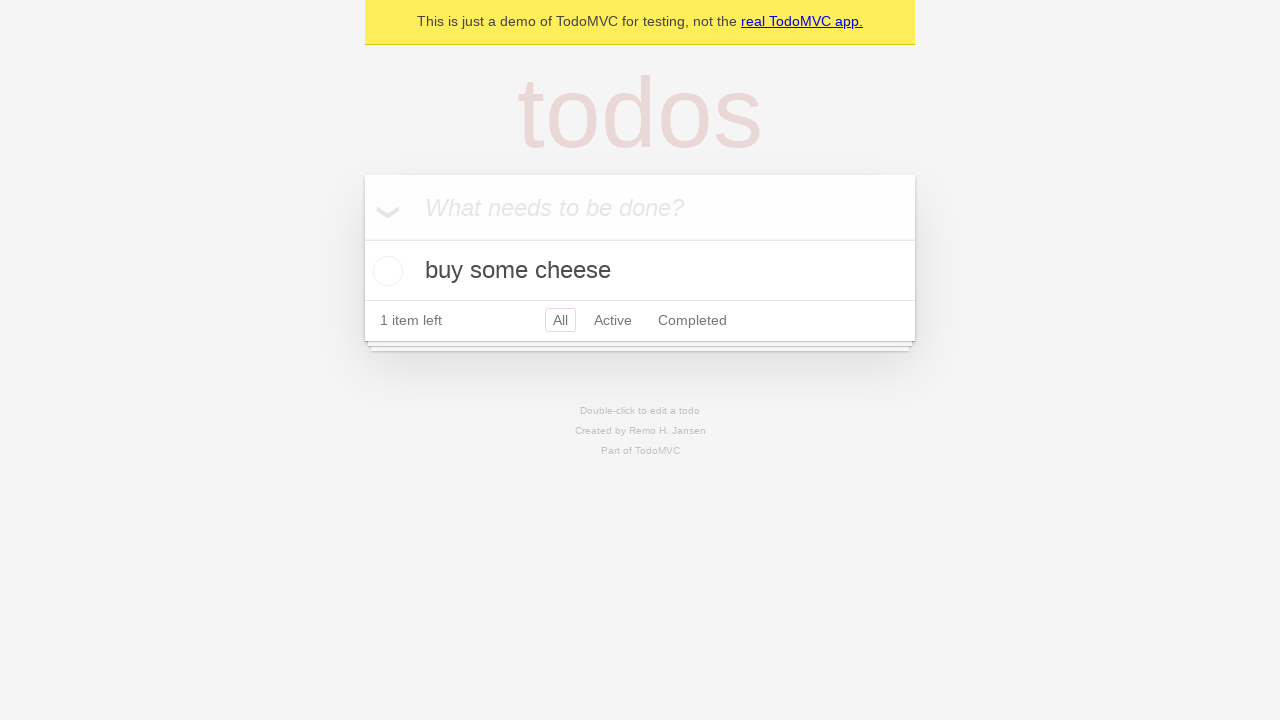

Filled todo input with 'feed the cat' on internal:attr=[placeholder="What needs to be done?"i]
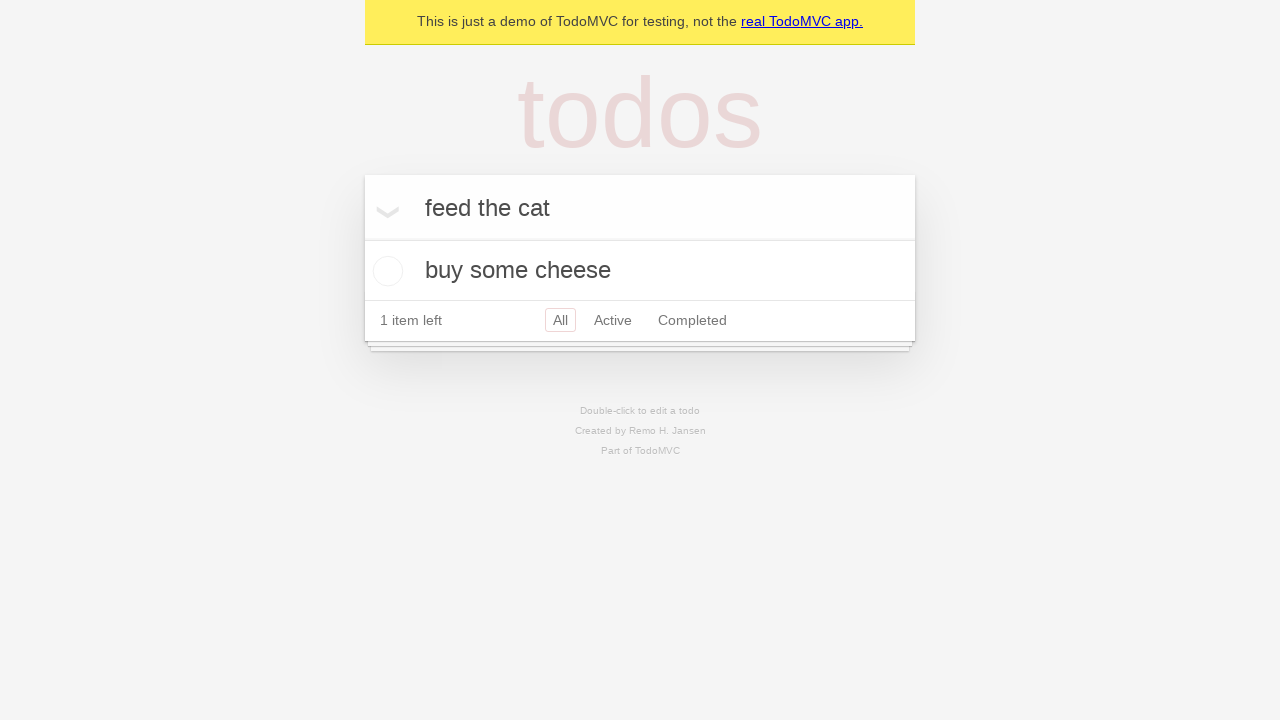

Pressed Enter to add todo 'feed the cat' on internal:attr=[placeholder="What needs to be done?"i]
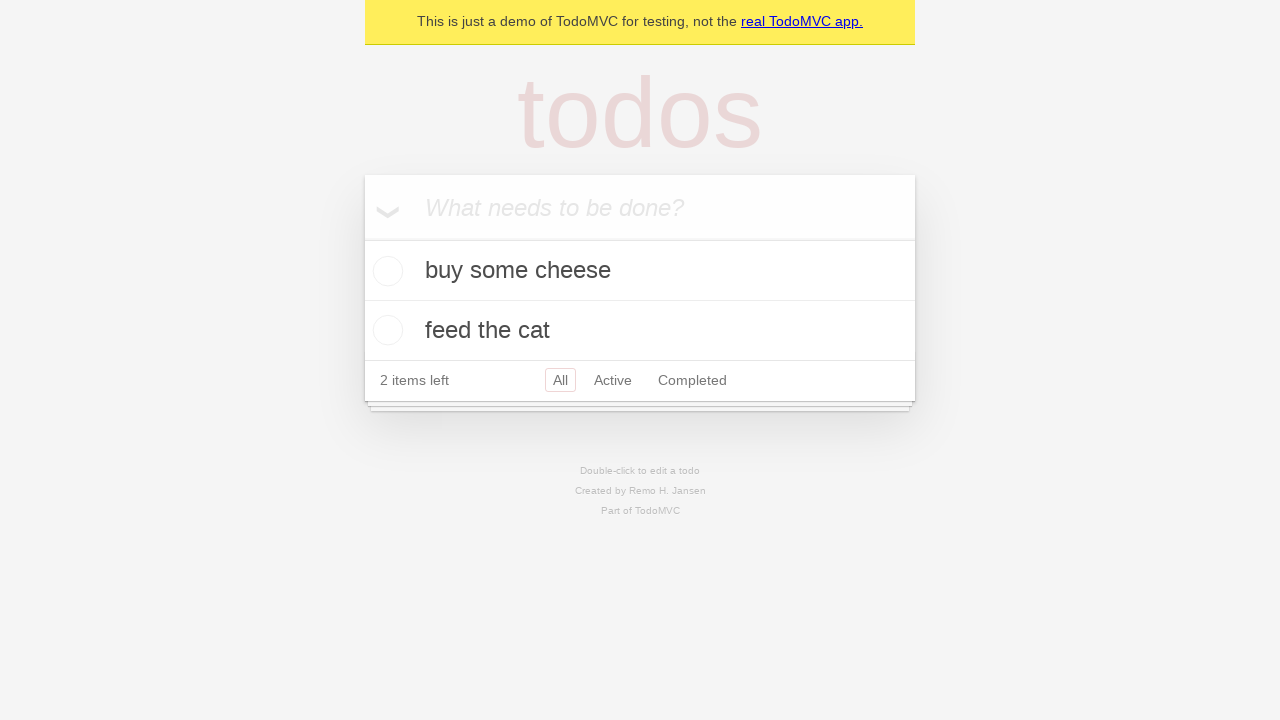

Filled todo input with 'book a doctors appointment' on internal:attr=[placeholder="What needs to be done?"i]
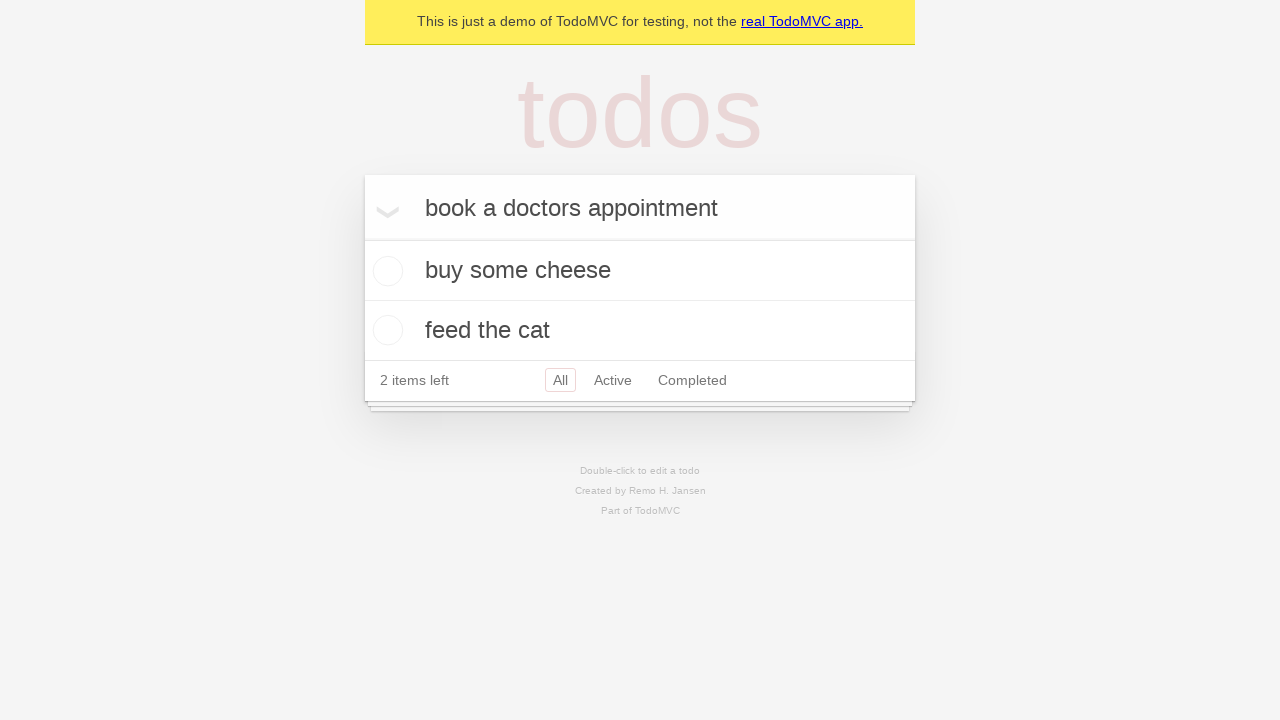

Pressed Enter to add todo 'book a doctors appointment' on internal:attr=[placeholder="What needs to be done?"i]
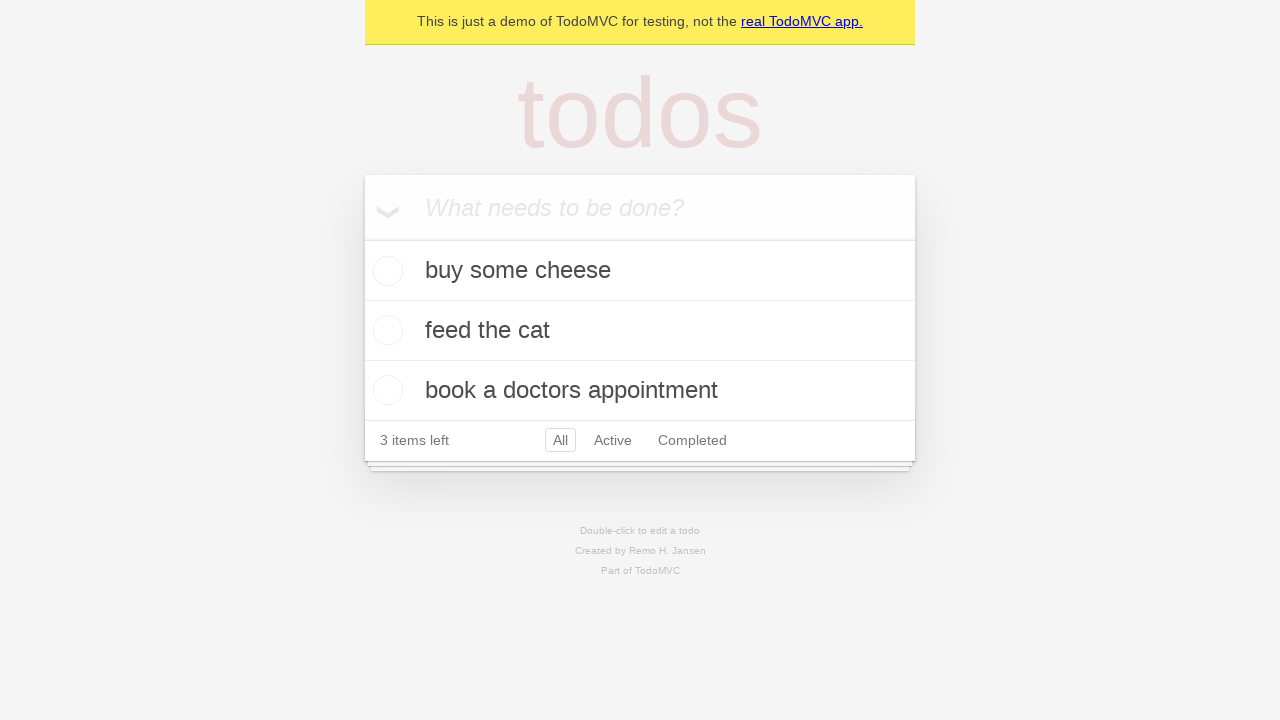

Checked the first todo item to mark it as completed at (385, 271) on .todo-list li .toggle >> nth=0
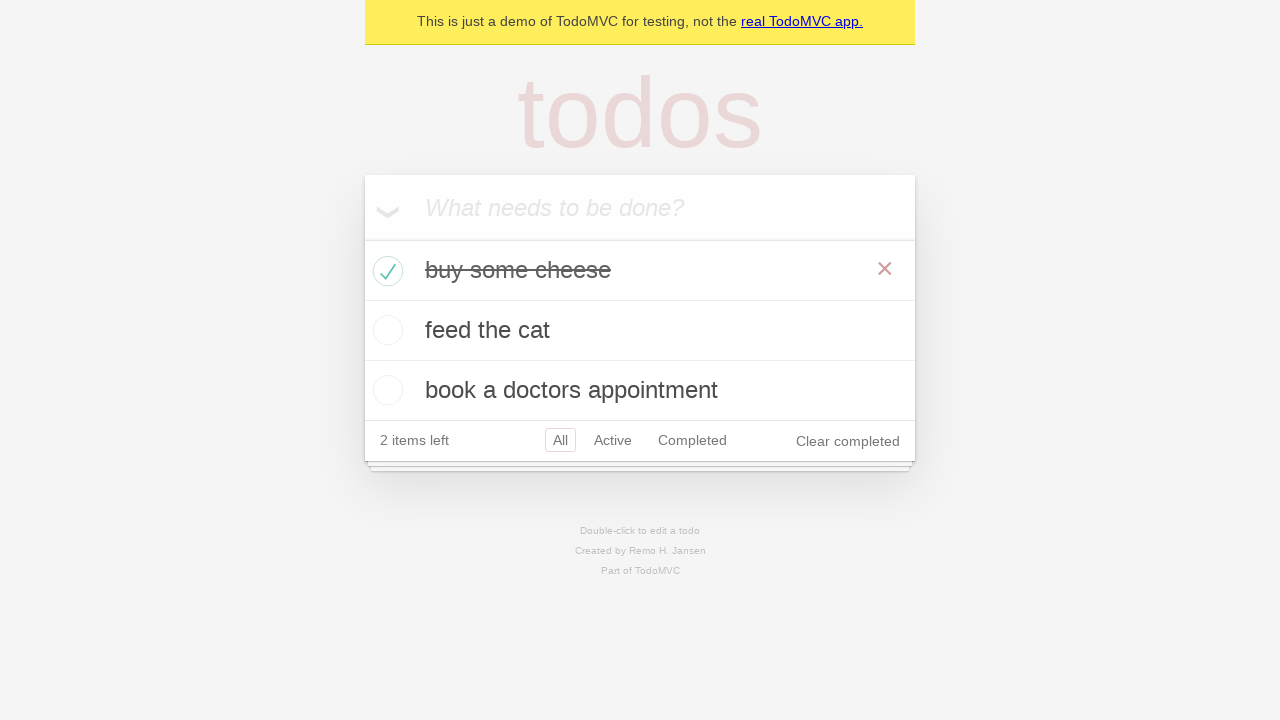

Clear completed button appeared after marking first item as complete
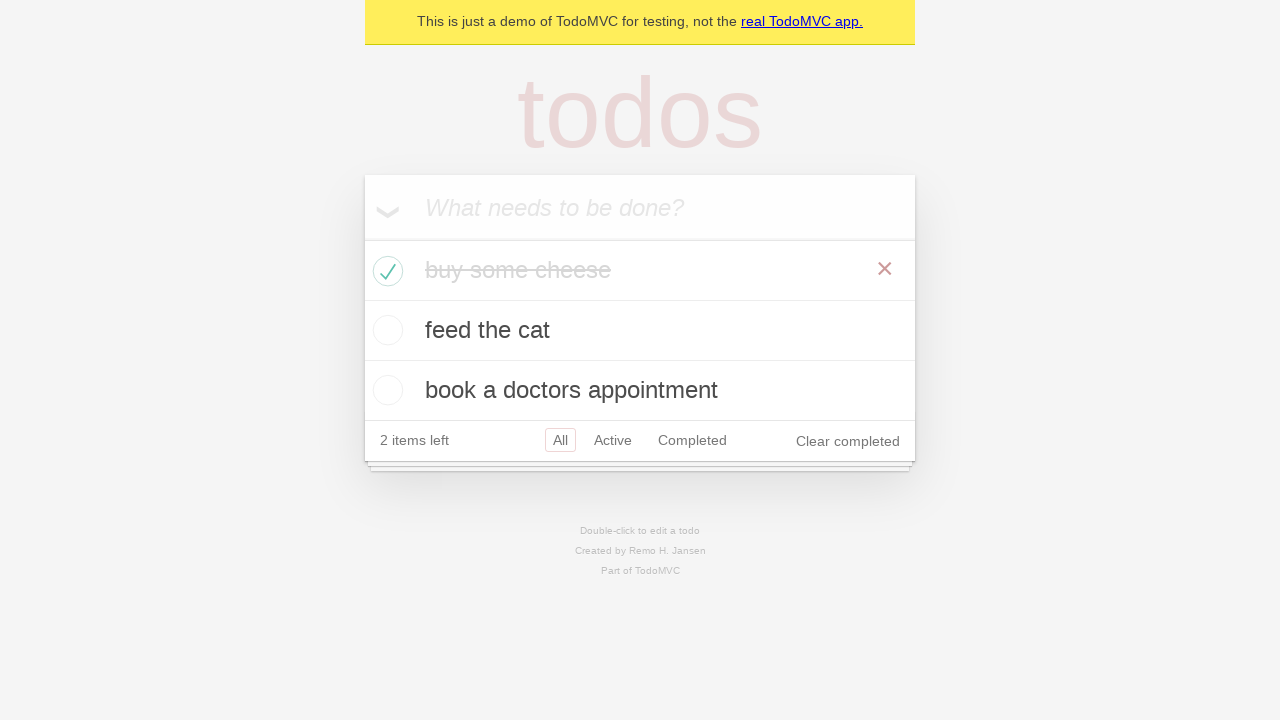

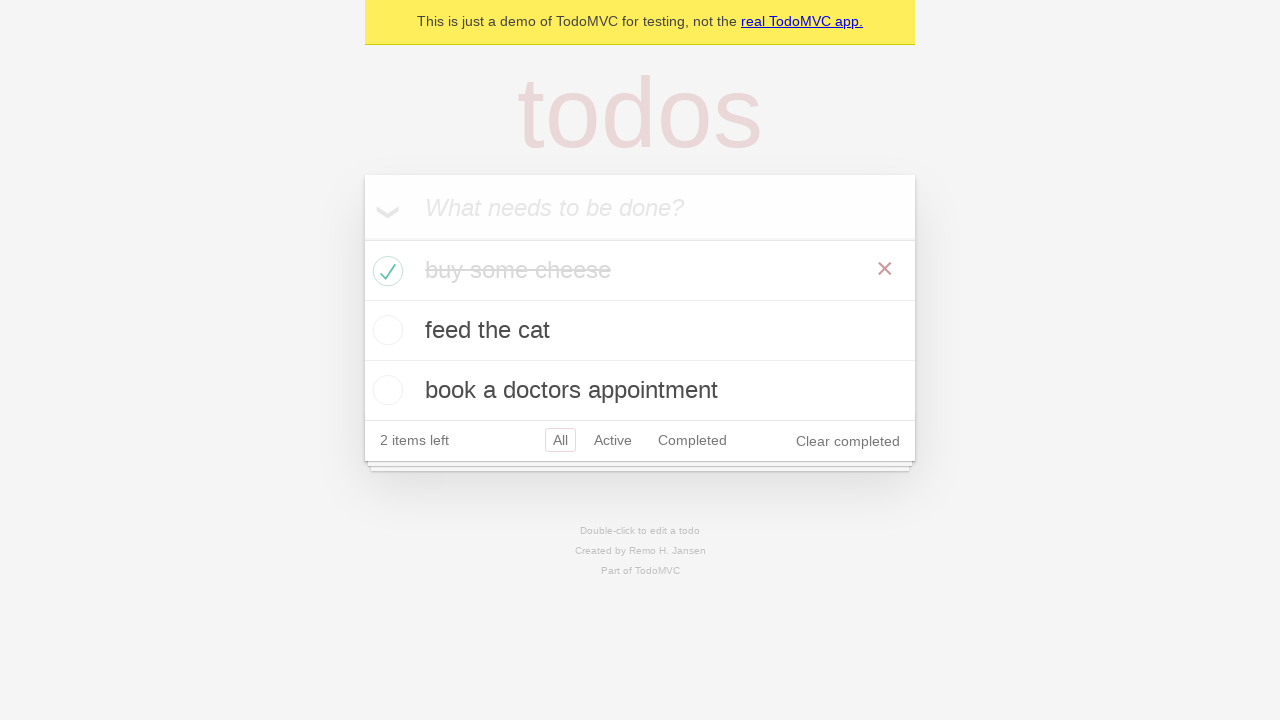